Tests browser navigation functionality by navigating to a second URL, then using back and forward navigation controls to move between the two pages.

Starting URL: https://www.tutorialspoint.com/selenium/practice/selenium_automation_practice.php

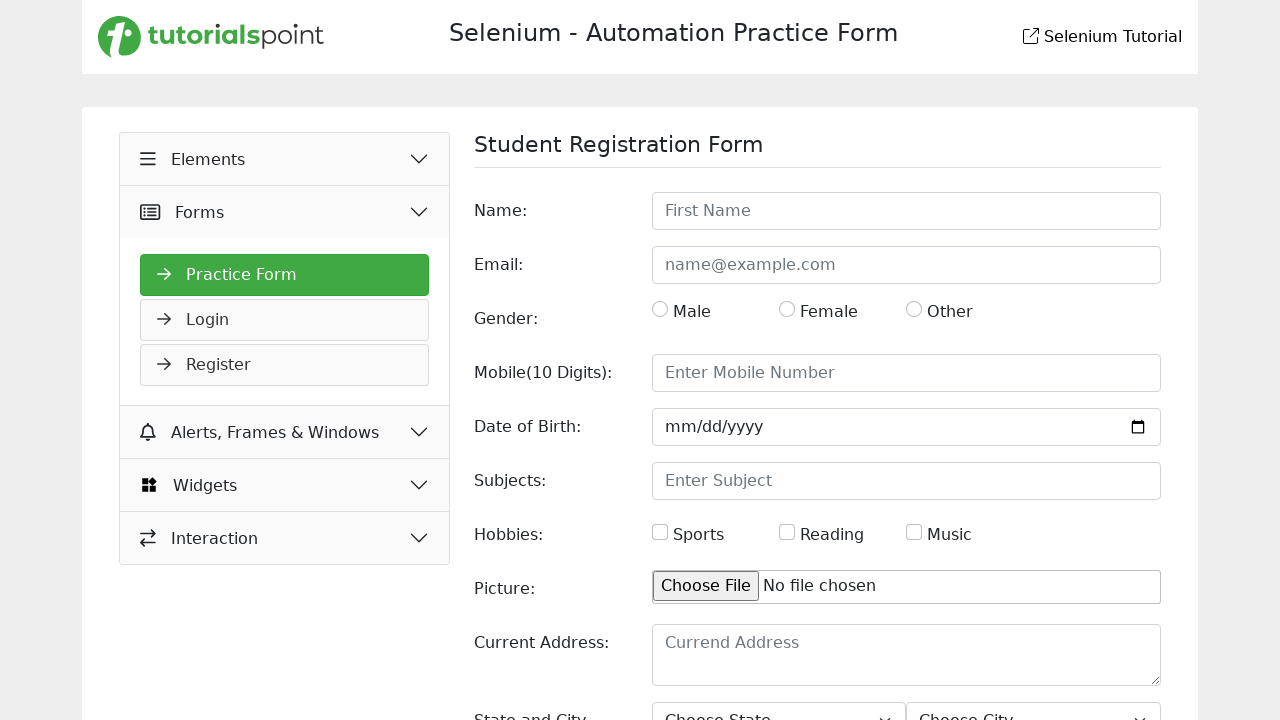

Navigated to second URL (https://www.daraz.com.bd/)
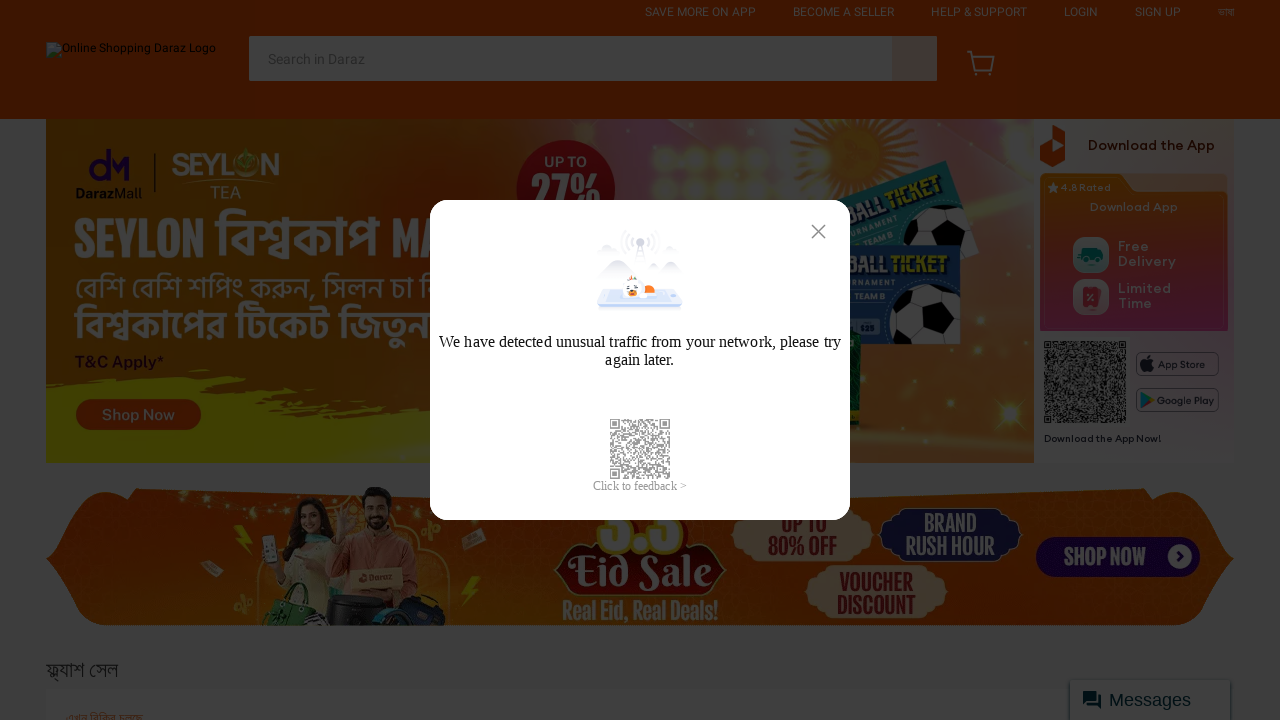

Second page loaded (DOM content ready)
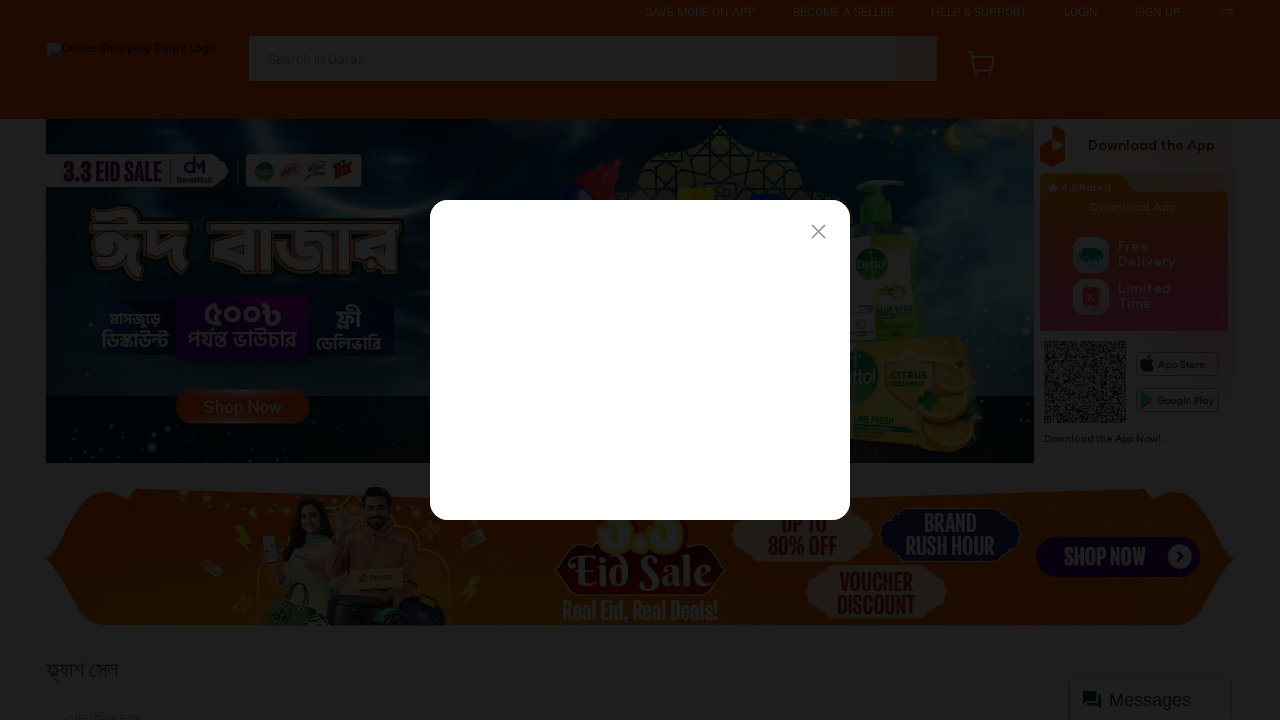

Navigated back to first URL using back button
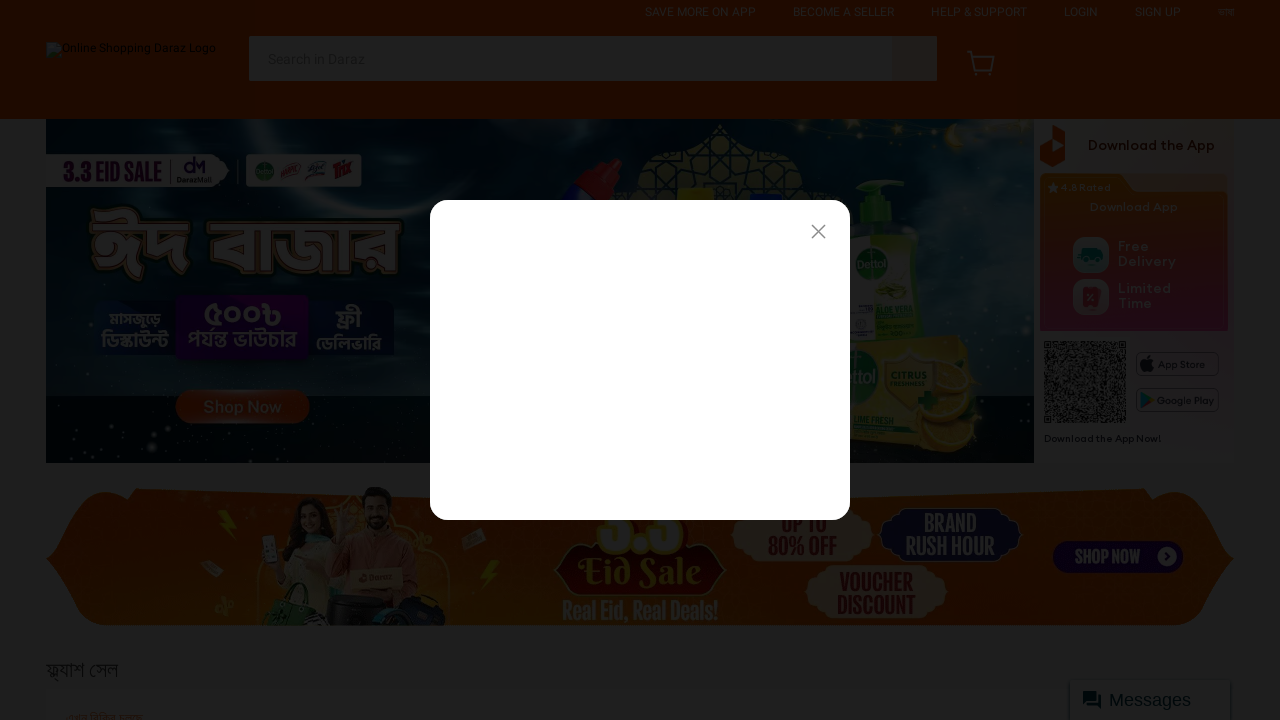

First page loaded after navigation (DOM content ready)
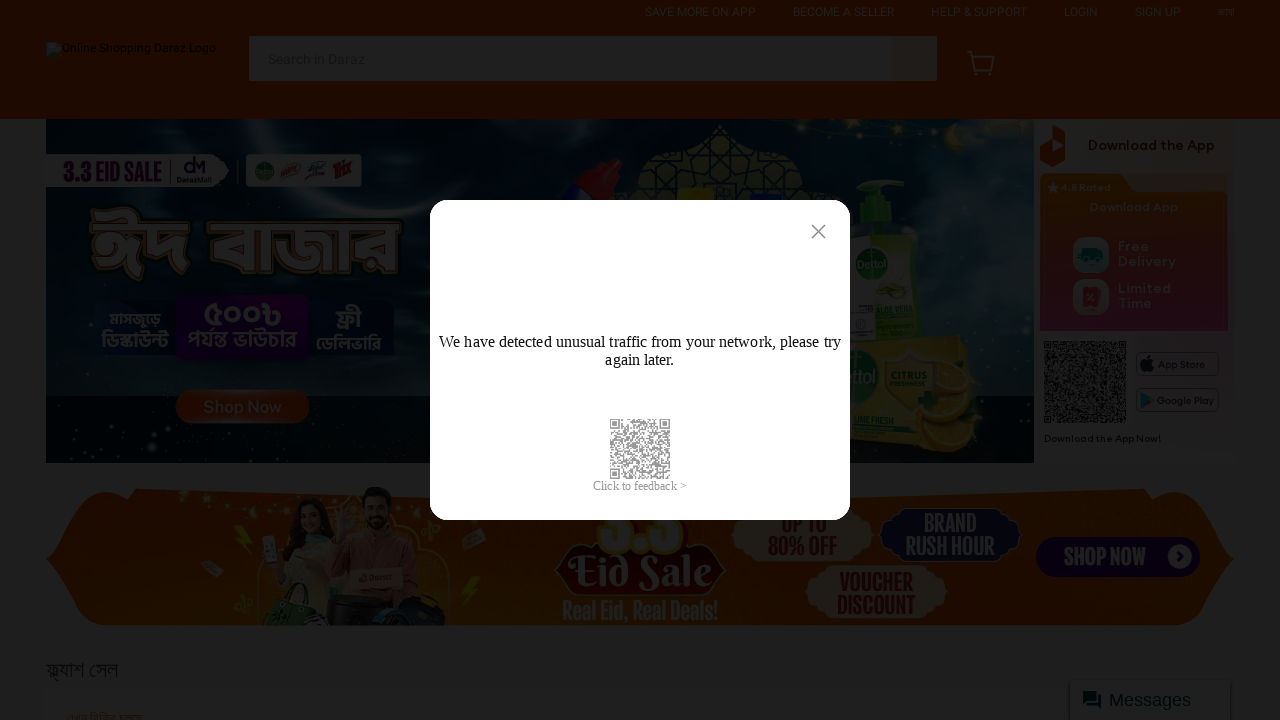

Navigated forward to second URL using forward button
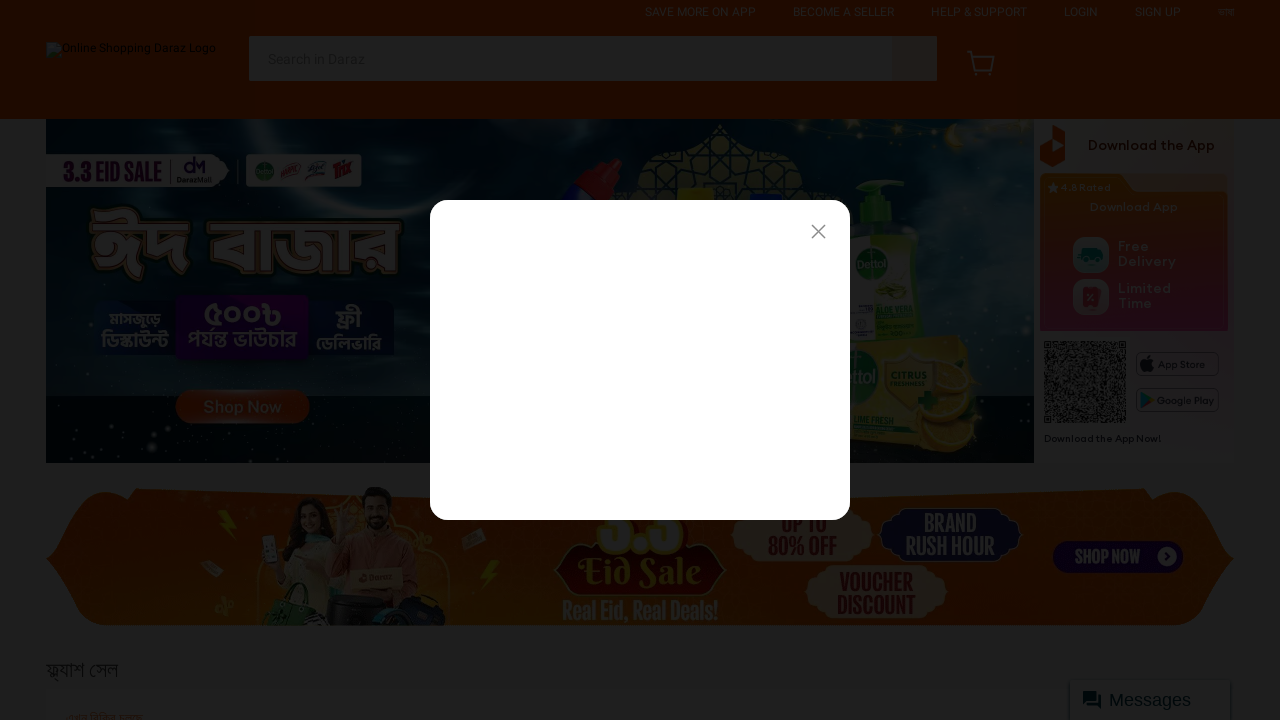

Second page loaded again after forward navigation (DOM content ready)
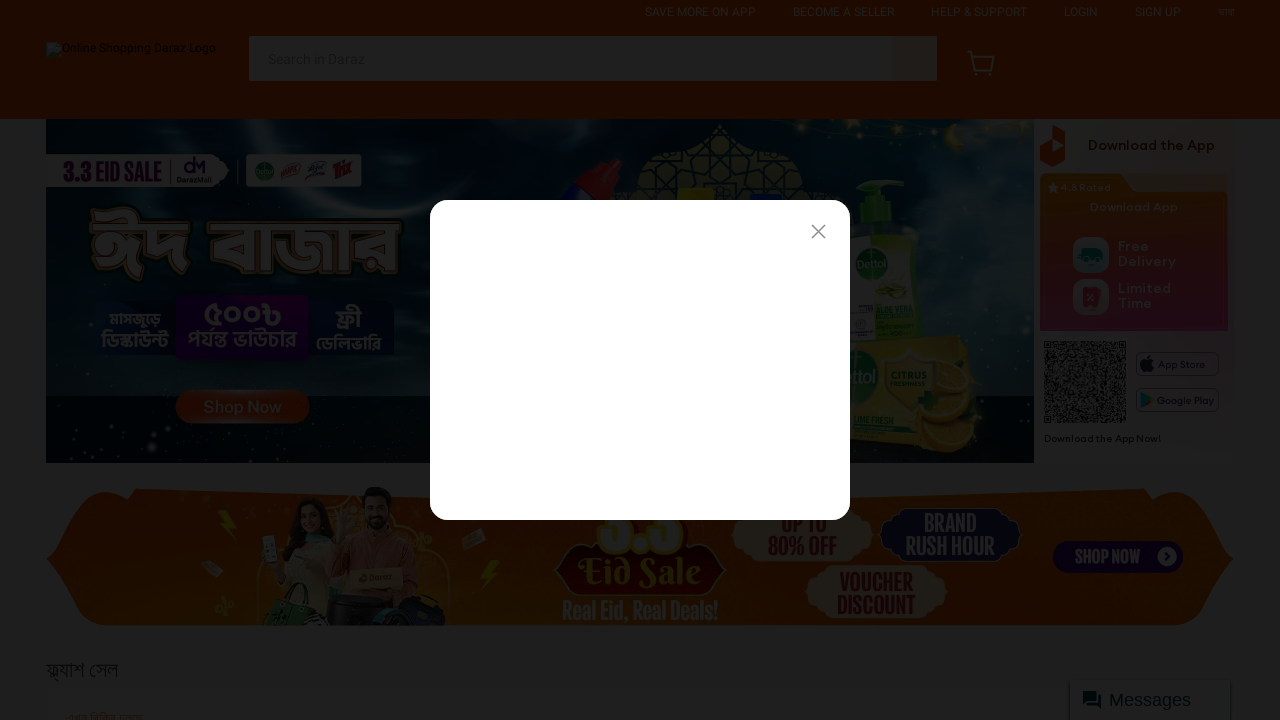

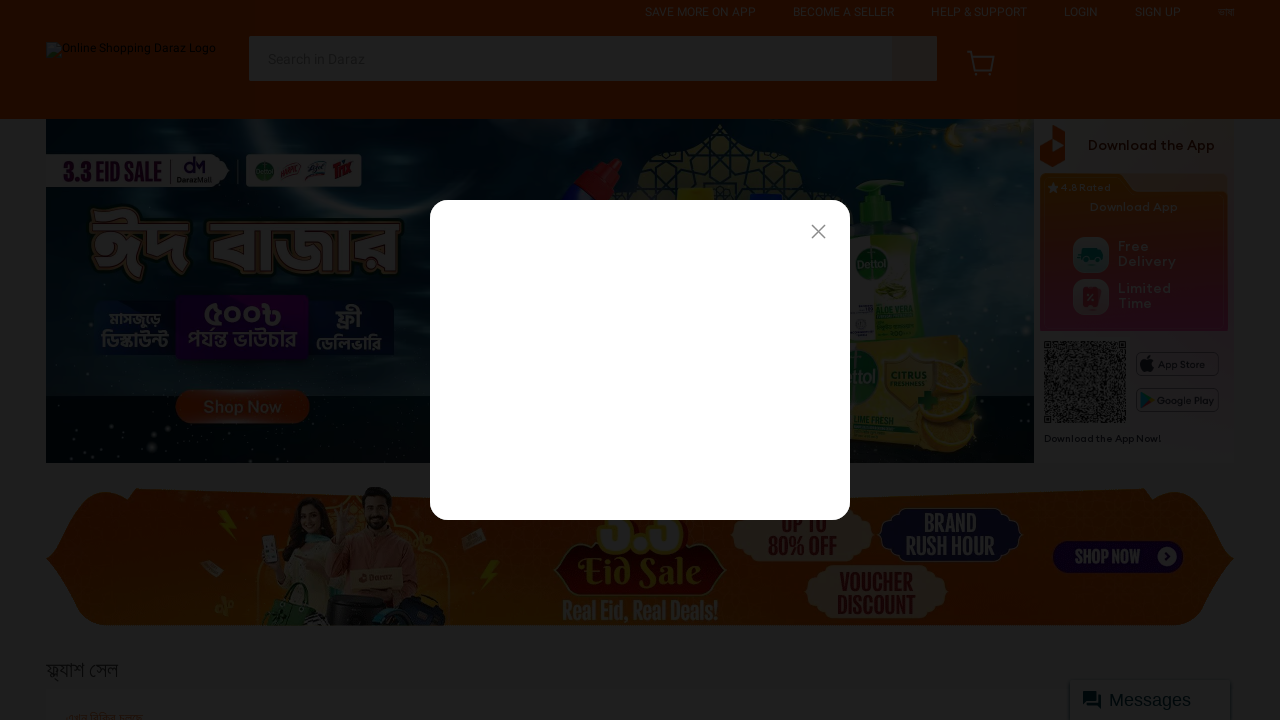